Tests a web form by entering text into an input field and submitting the form, then verifying the success message.

Starting URL: https://www.selenium.dev/selenium/web/web-form.html

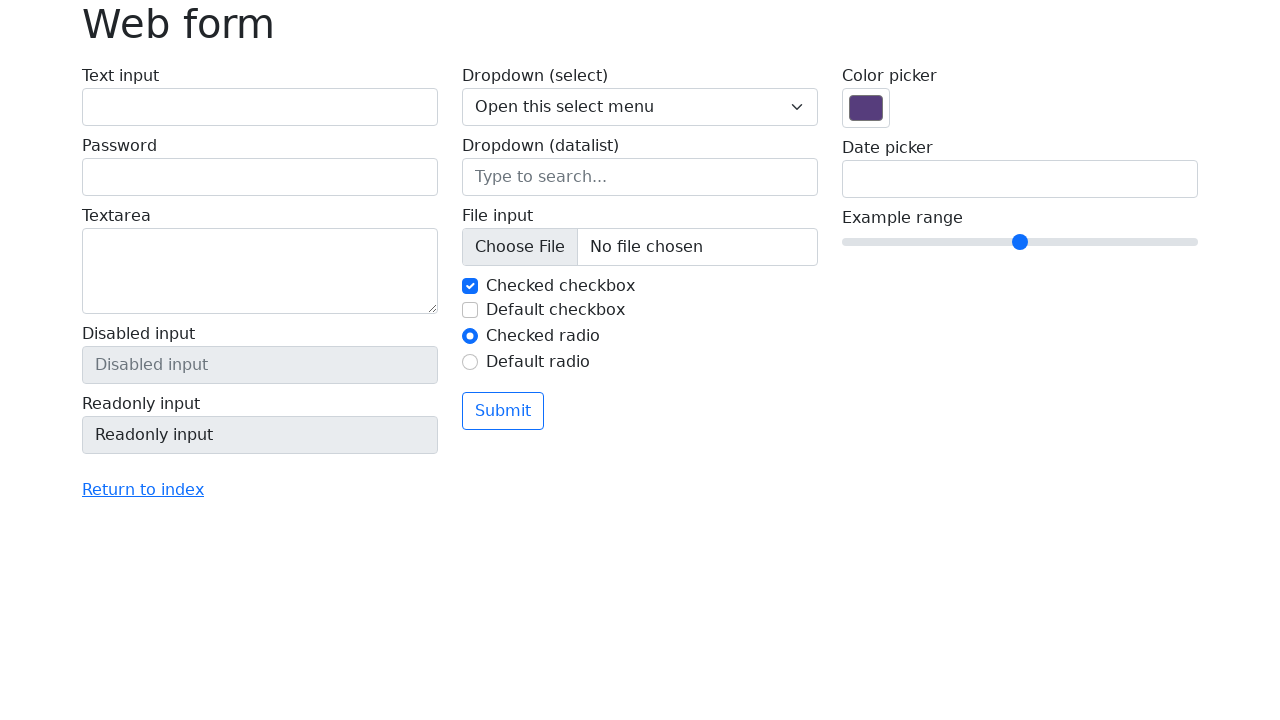

Clicked text input field at (260, 107) on #my-text-id
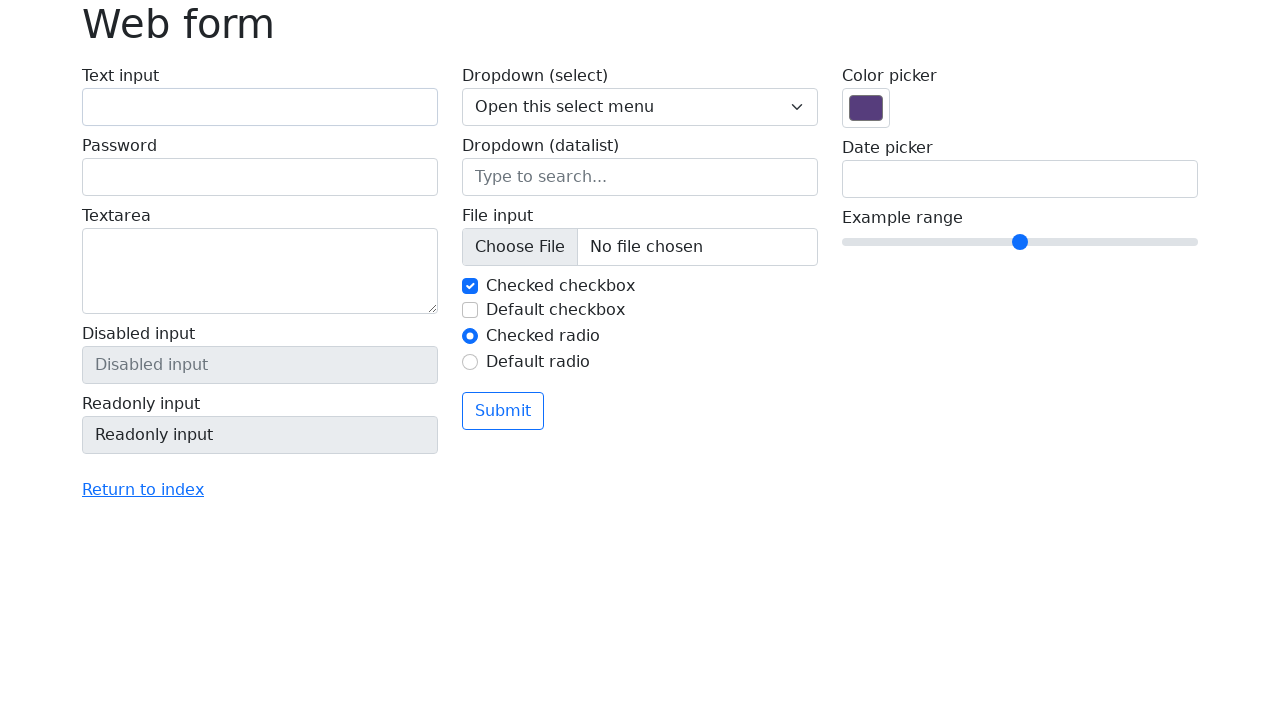

Filled text input field with 'Selenium' on #my-text-id
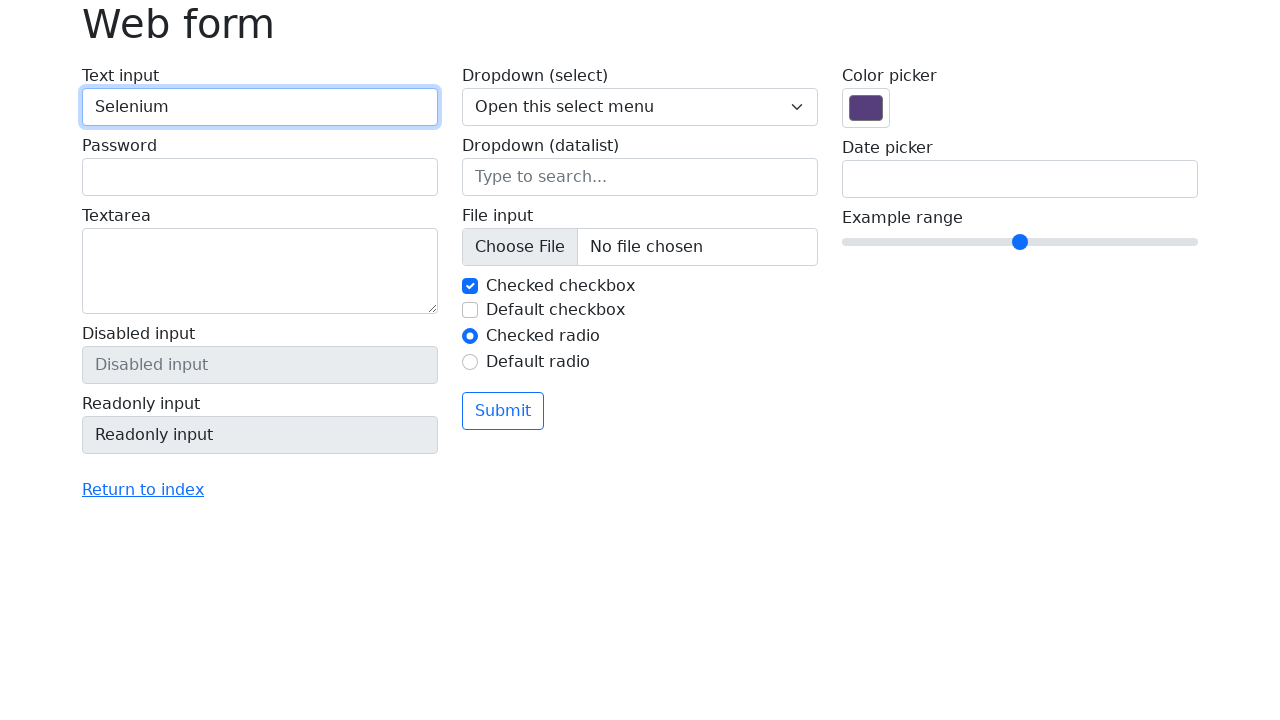

Clicked submit button to submit the form at (503, 411) on button[type='submit']
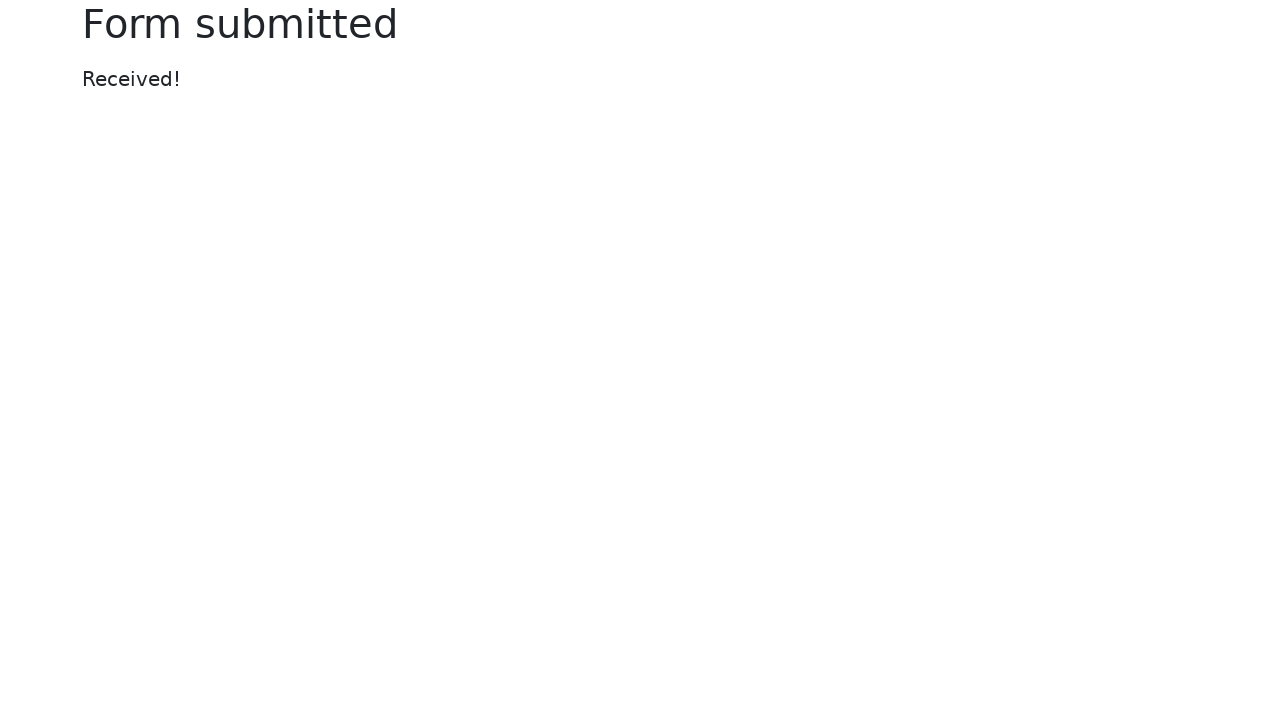

Success message appeared on the page
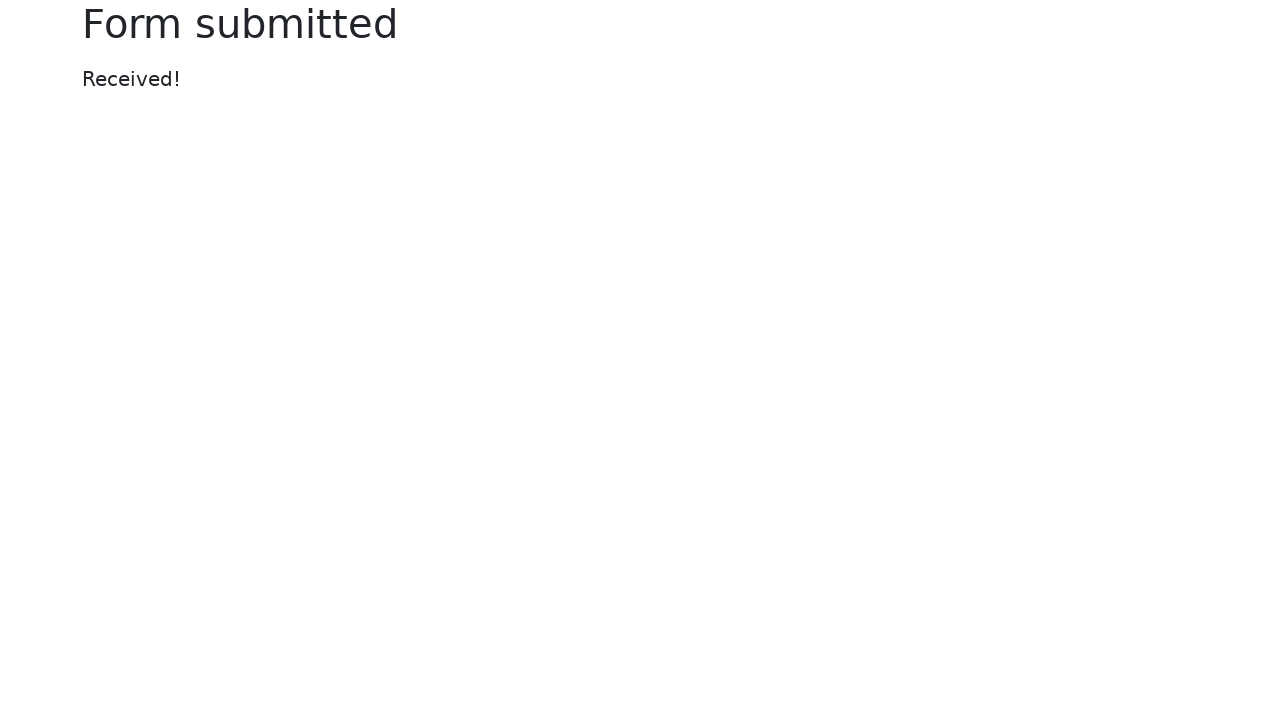

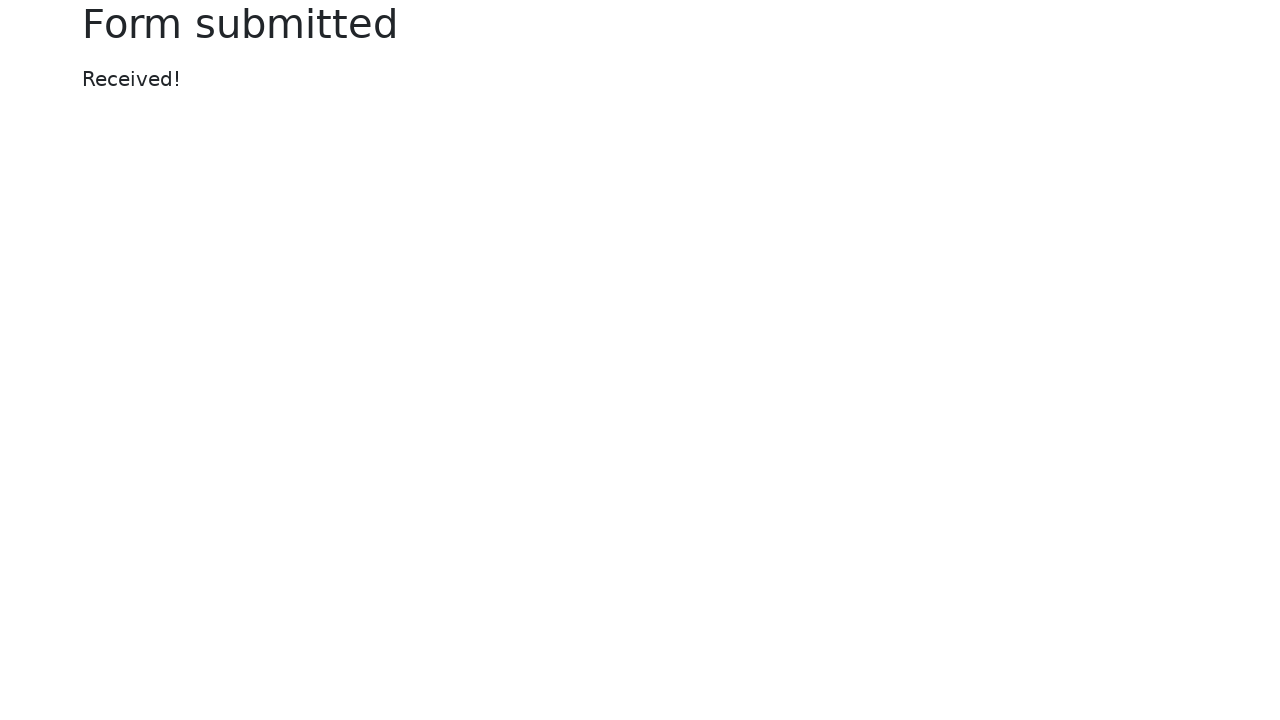